Tests radio button handling by verifying the radio button section title and selecting the second radio button option

Starting URL: https://rahulshettyacademy.com/AutomationPractice/

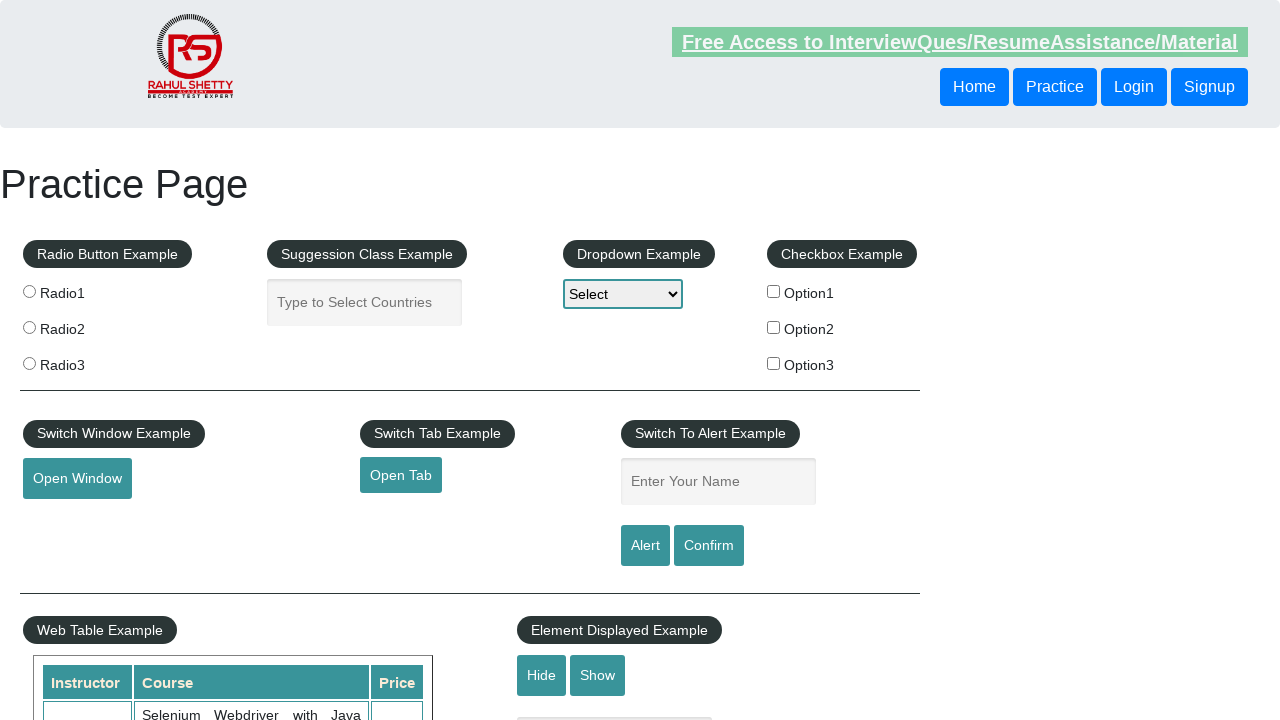

Located radio button section title element
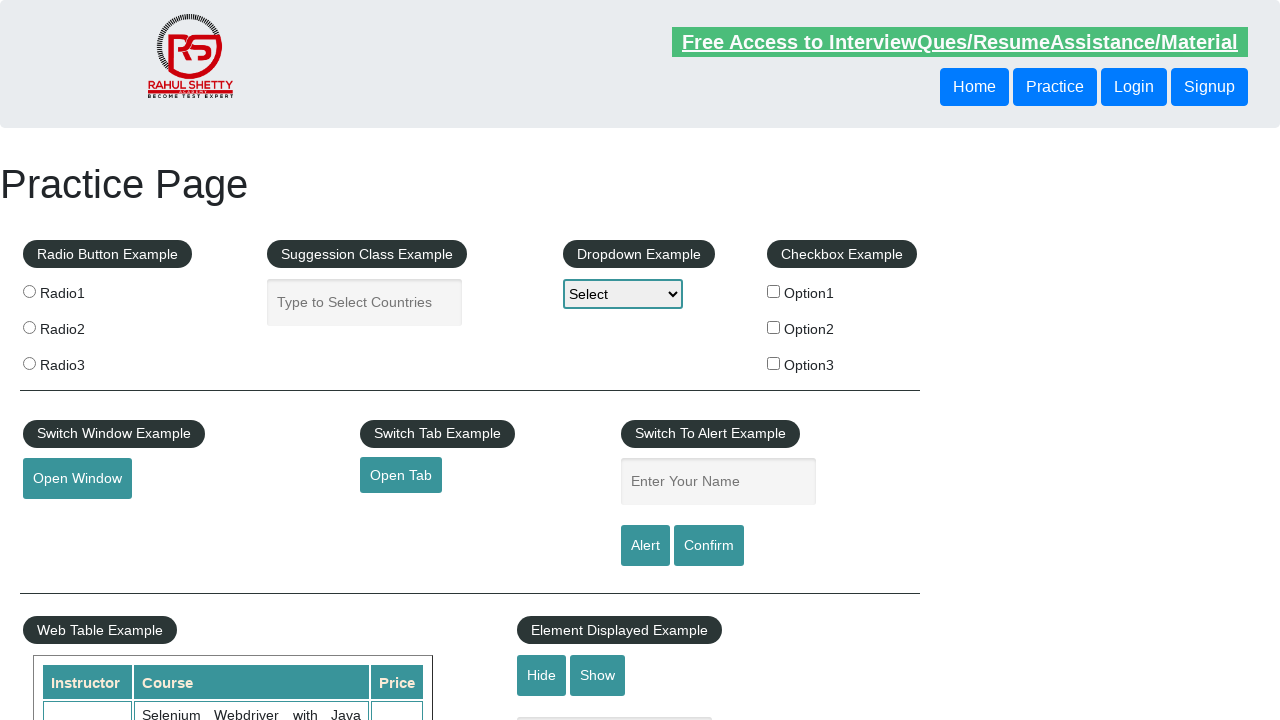

Verified radio button section title is 'Radio Button Example'
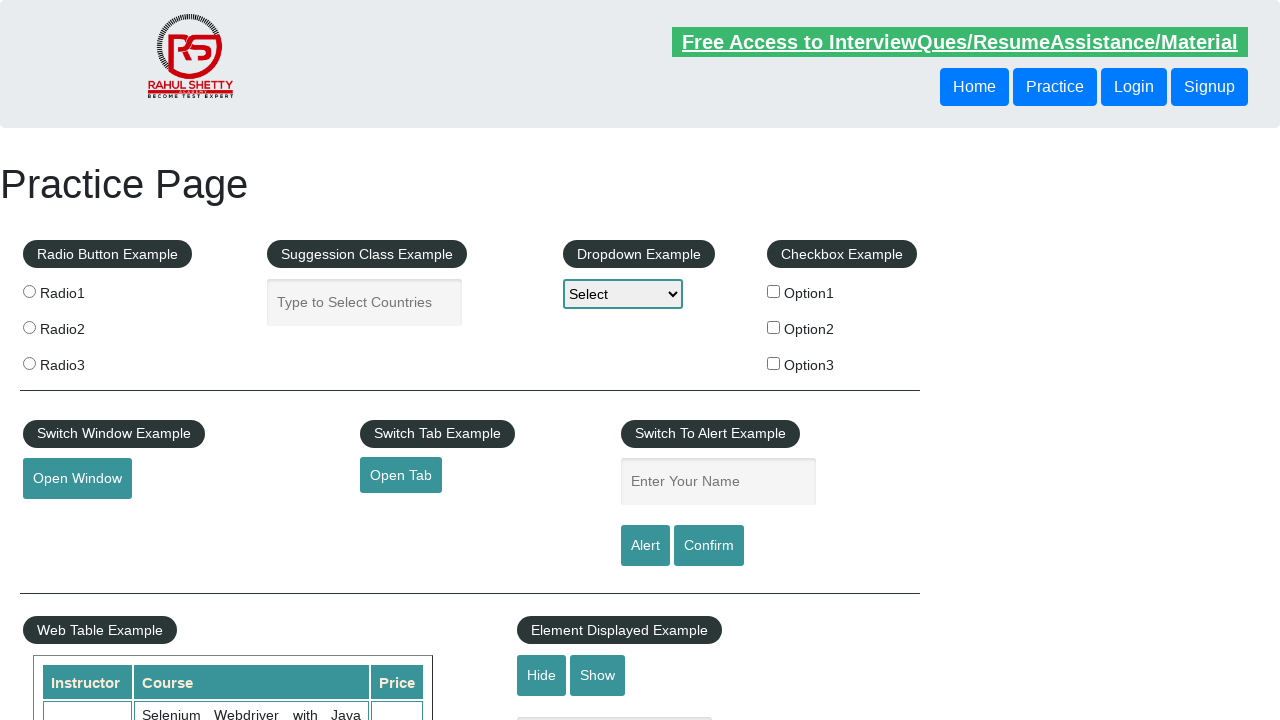

Located the second radio button (radio2)
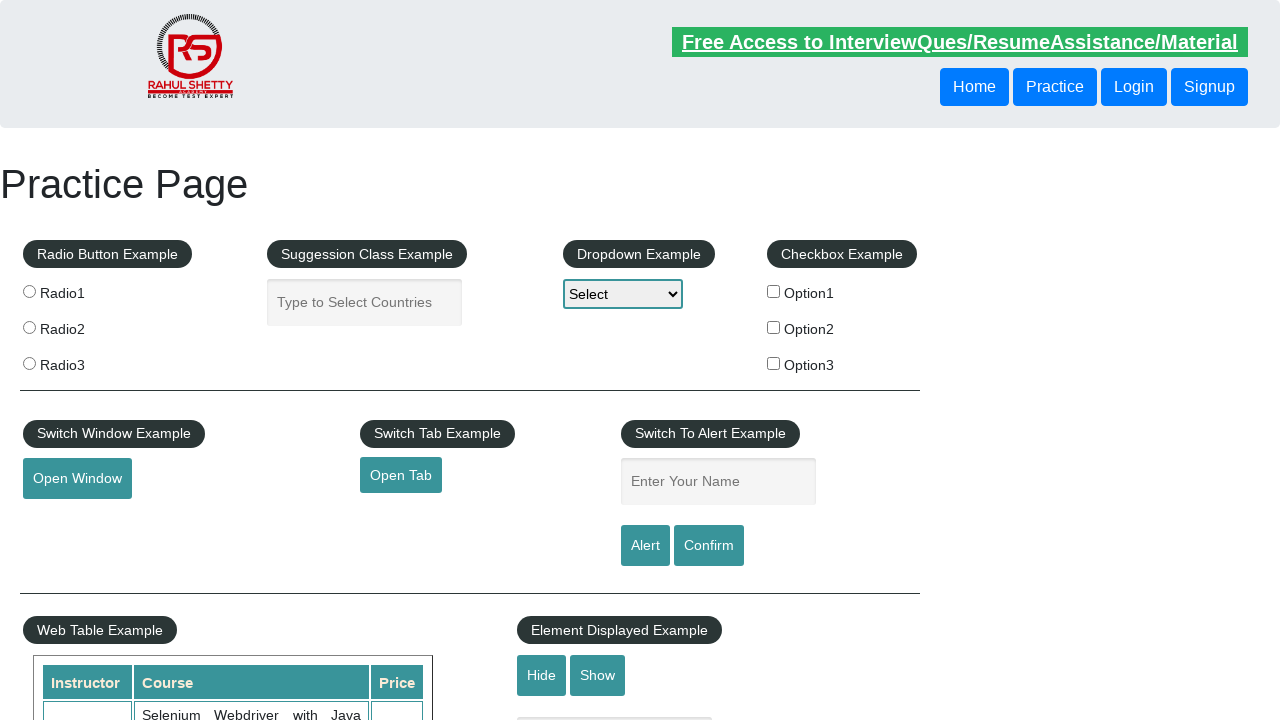

Clicked the second radio button (radio2) at (29, 327) on input[value='radio2']
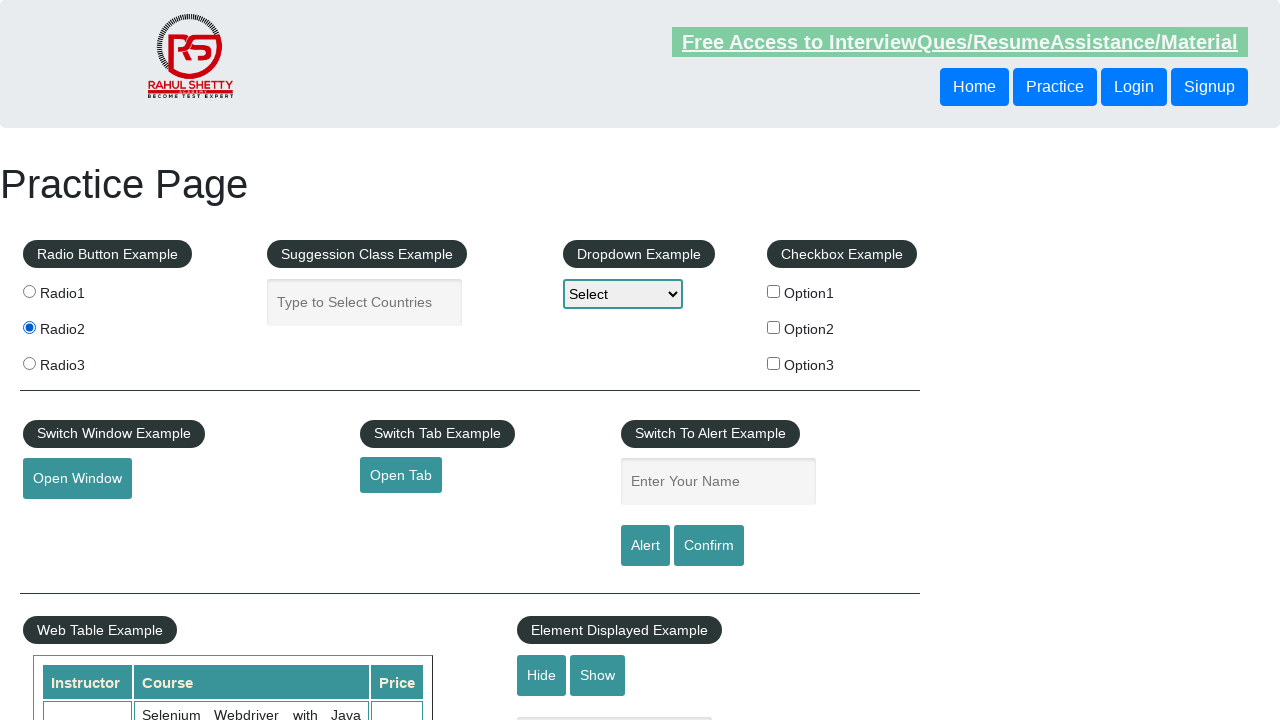

Verified that radio button radio2 is checked
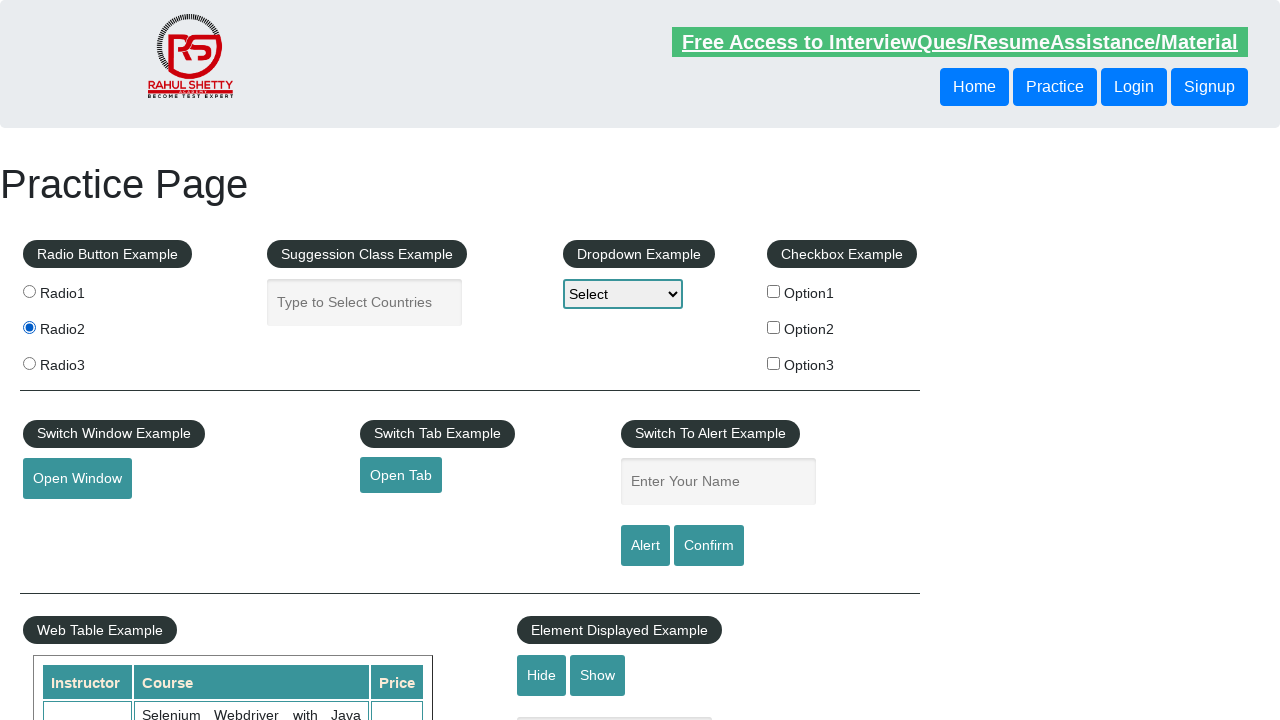

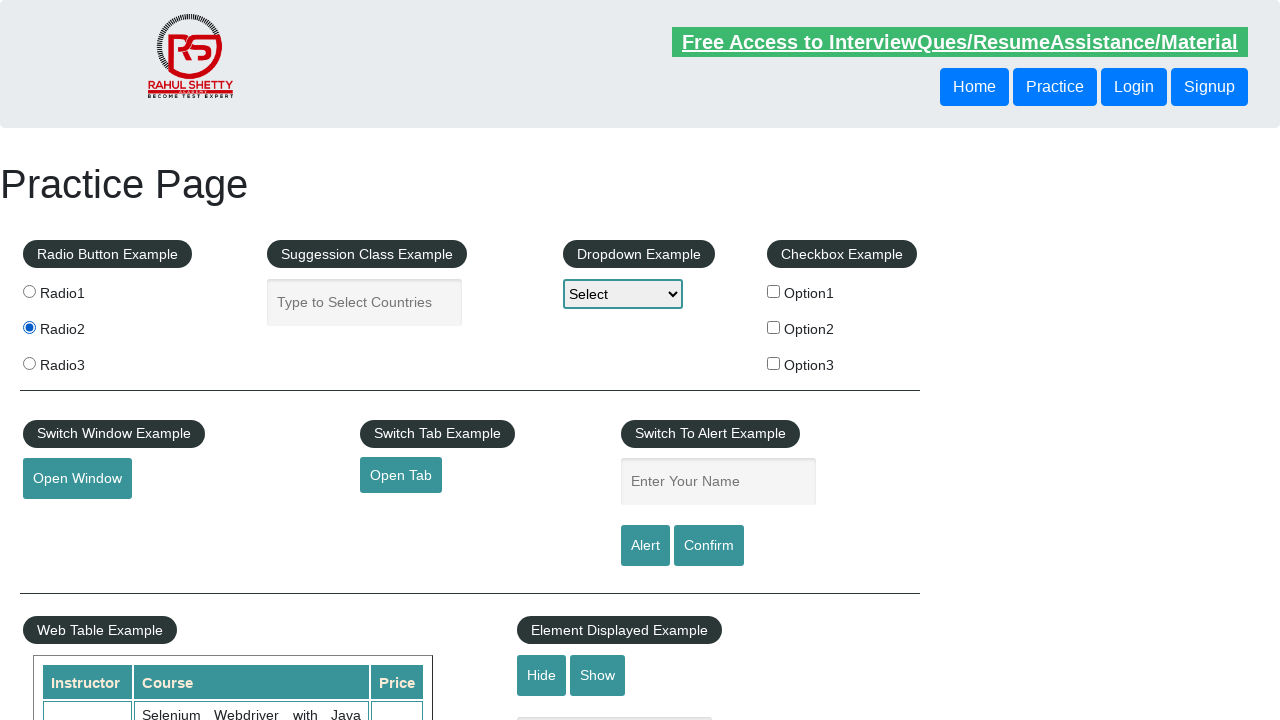